Tests drag and drop functionality by dragging a draggable element onto a droppable target within an iframe

Starting URL: https://jqueryui.com/droppable/

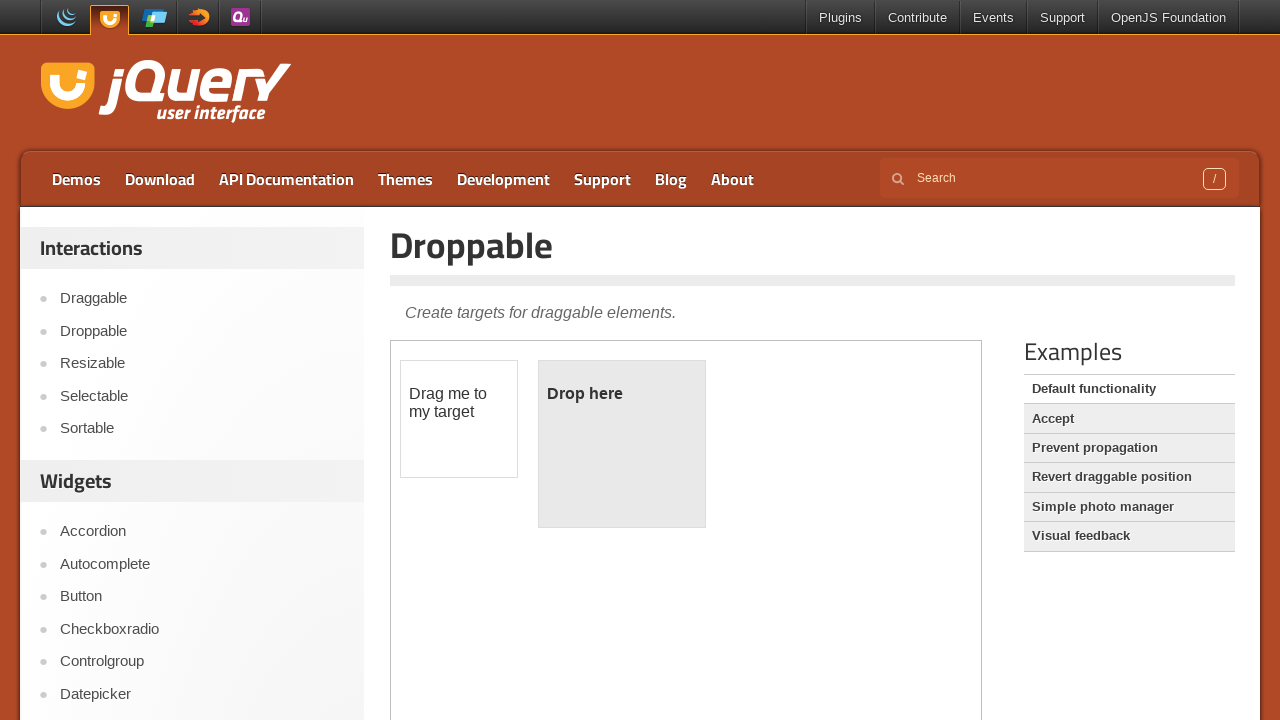

Located the demo iframe containing drag and drop elements
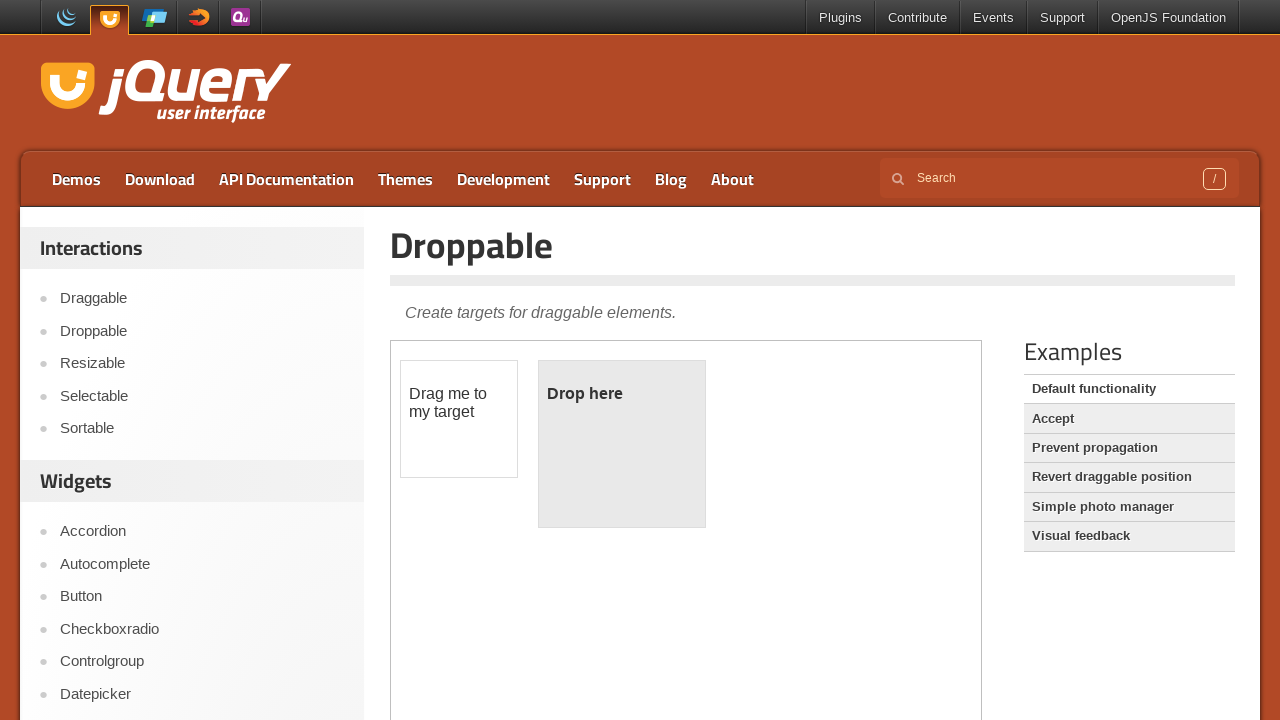

Located the draggable element with ID 'draggable'
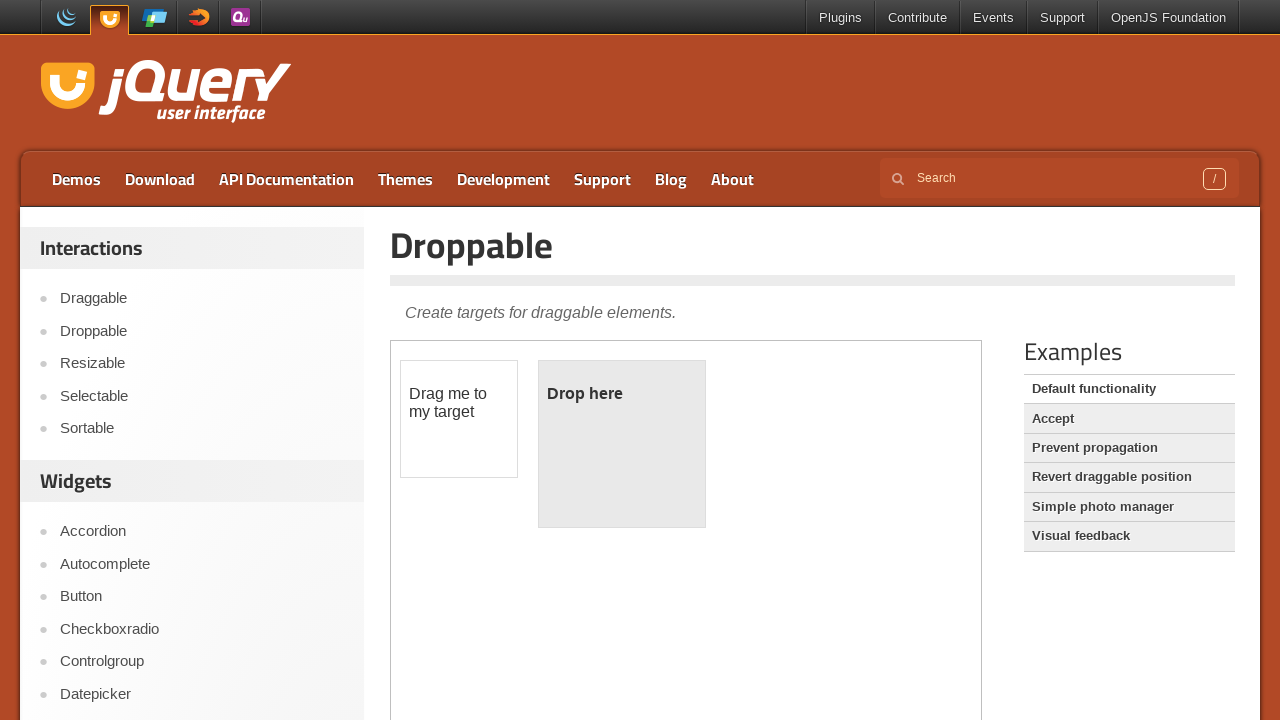

Located the droppable target element with ID 'droppable'
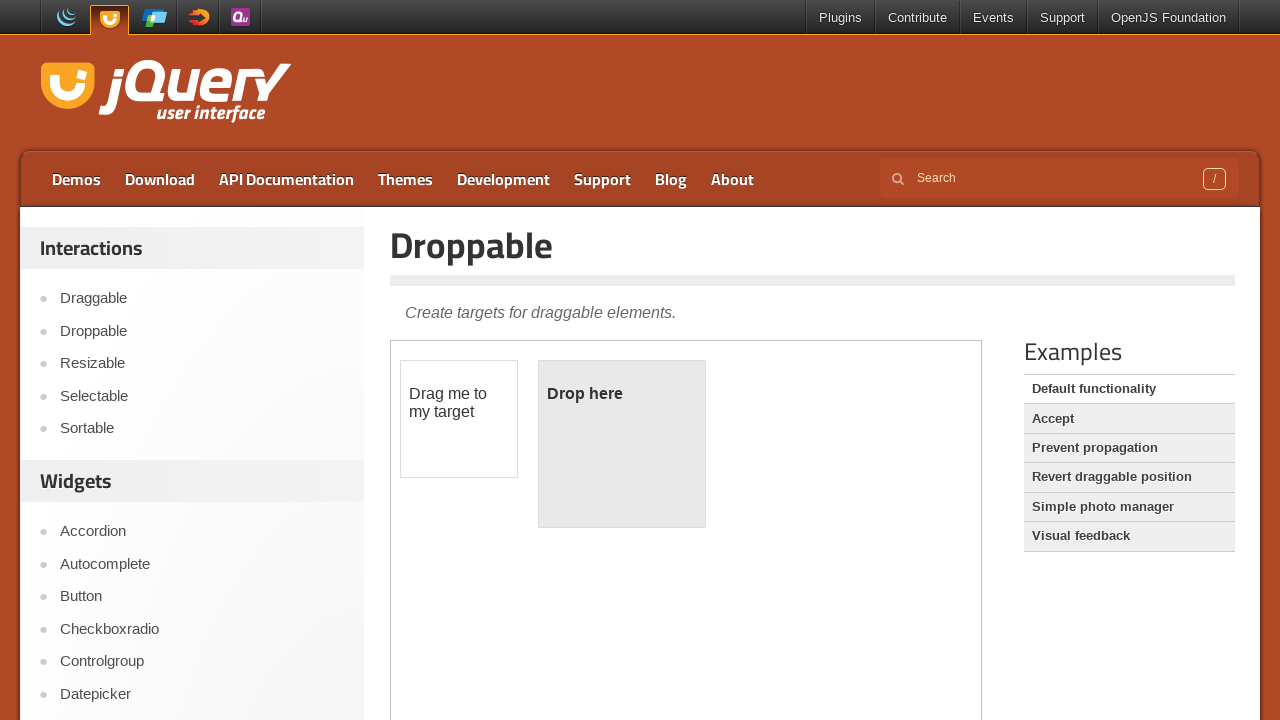

Dragged the draggable element onto the droppable target at (622, 444)
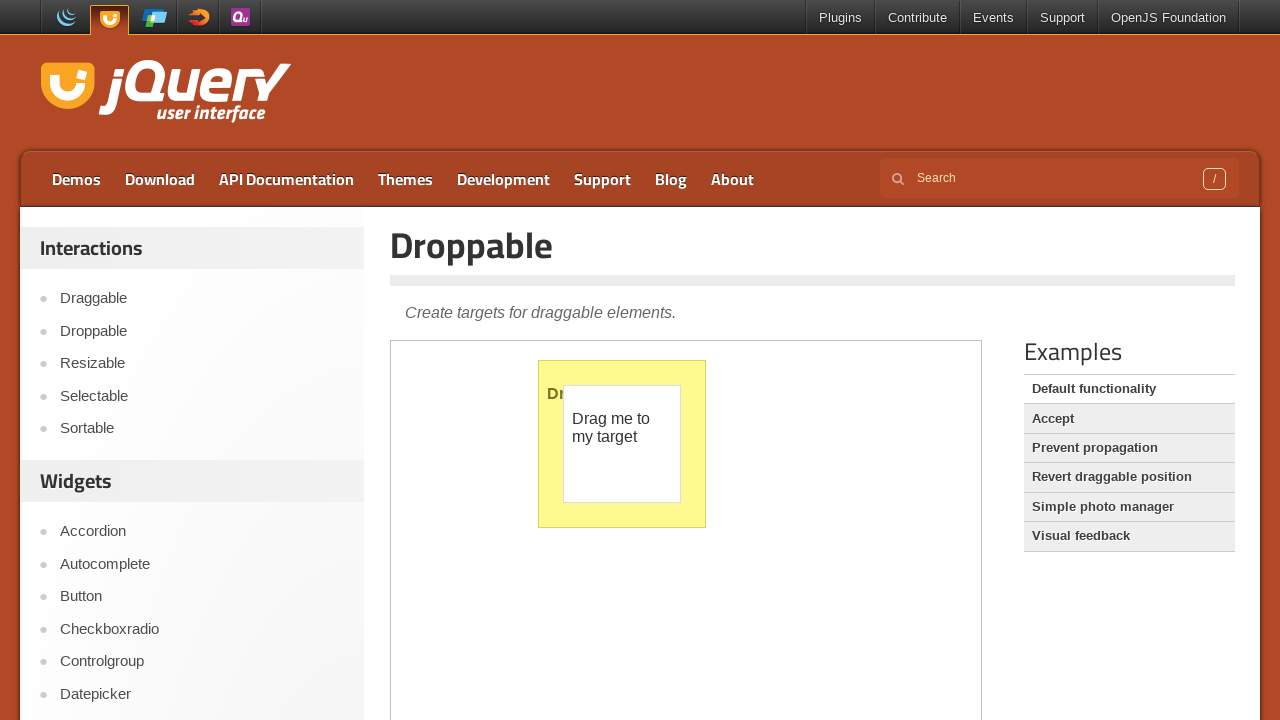

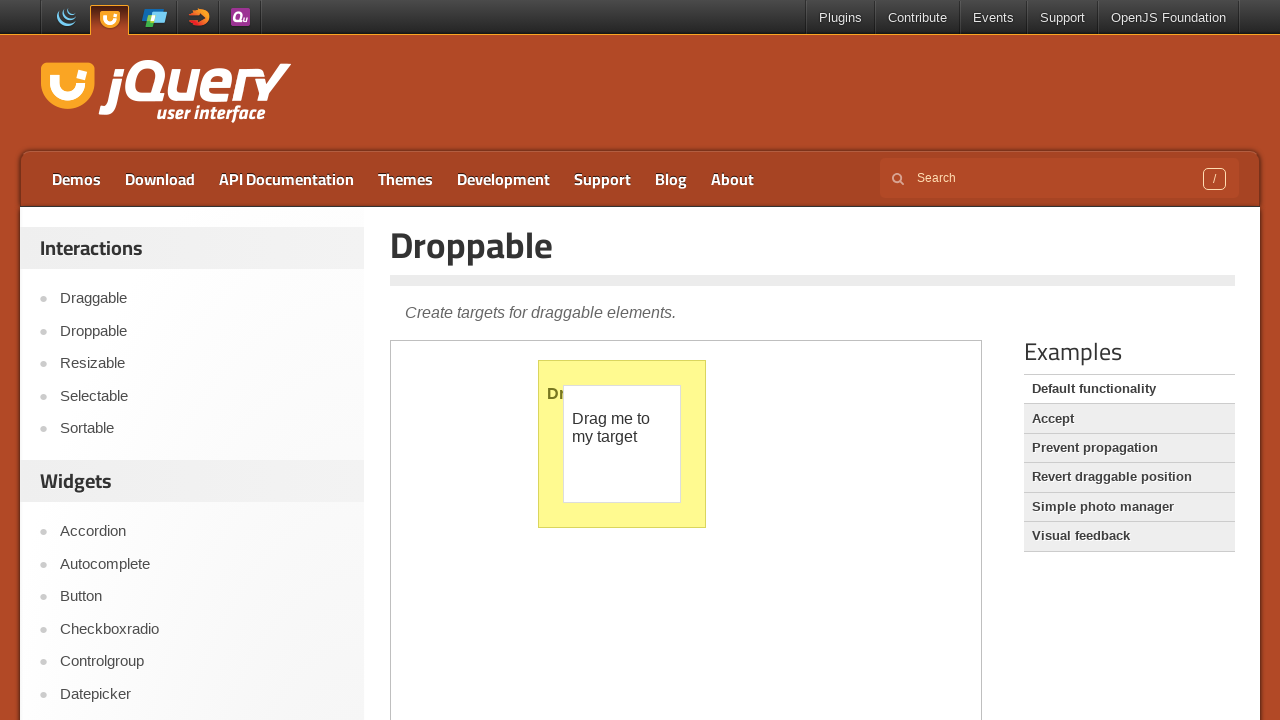